Tests the Add/Remove Elements functionality by clicking the add button and verifying an element is added.

Starting URL: https://the-internet.herokuapp.com/

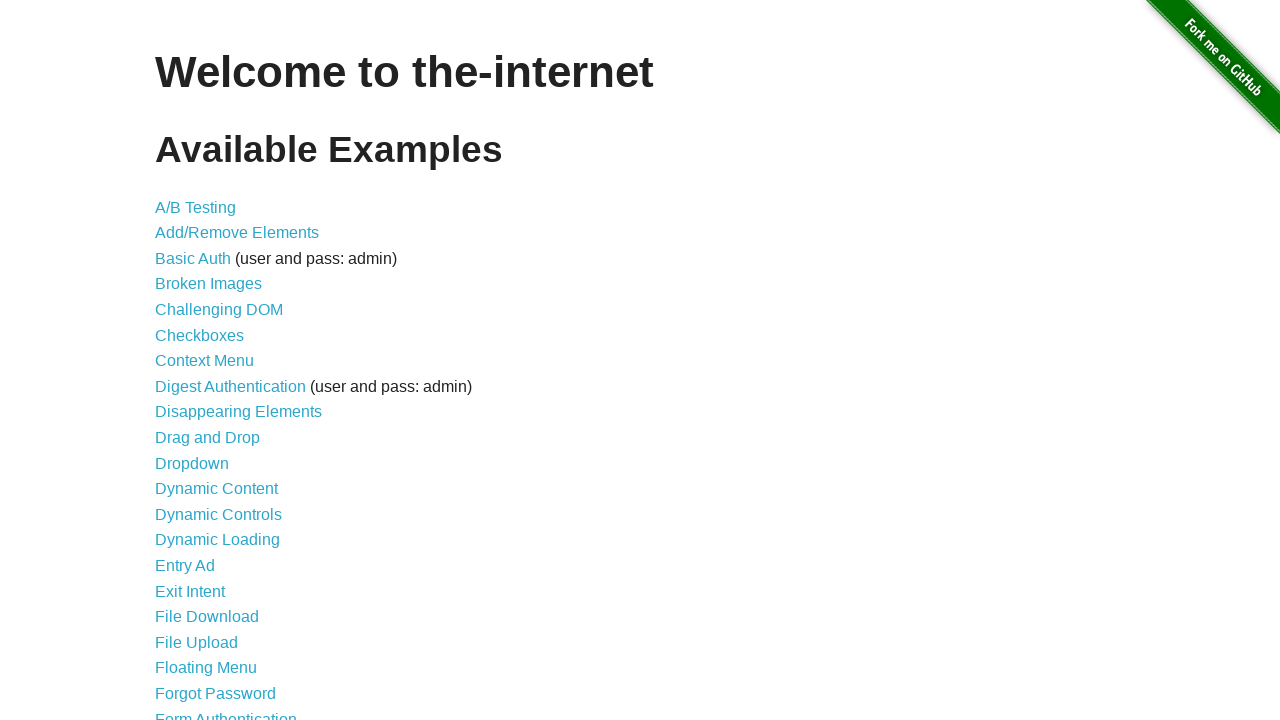

Clicked on Add/Remove Elements link at (237, 233) on a[href='/add_remove_elements/']
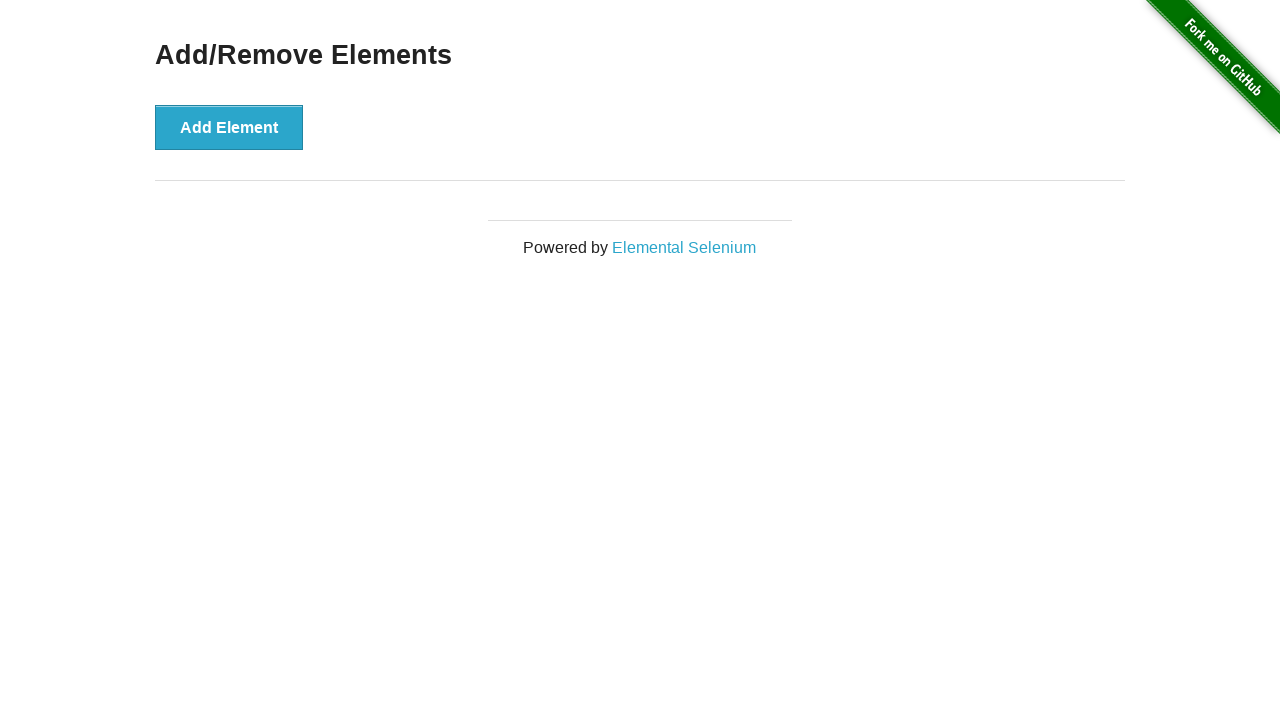

Clicked the Add Element button at (229, 127) on button[onclick='addElement()']
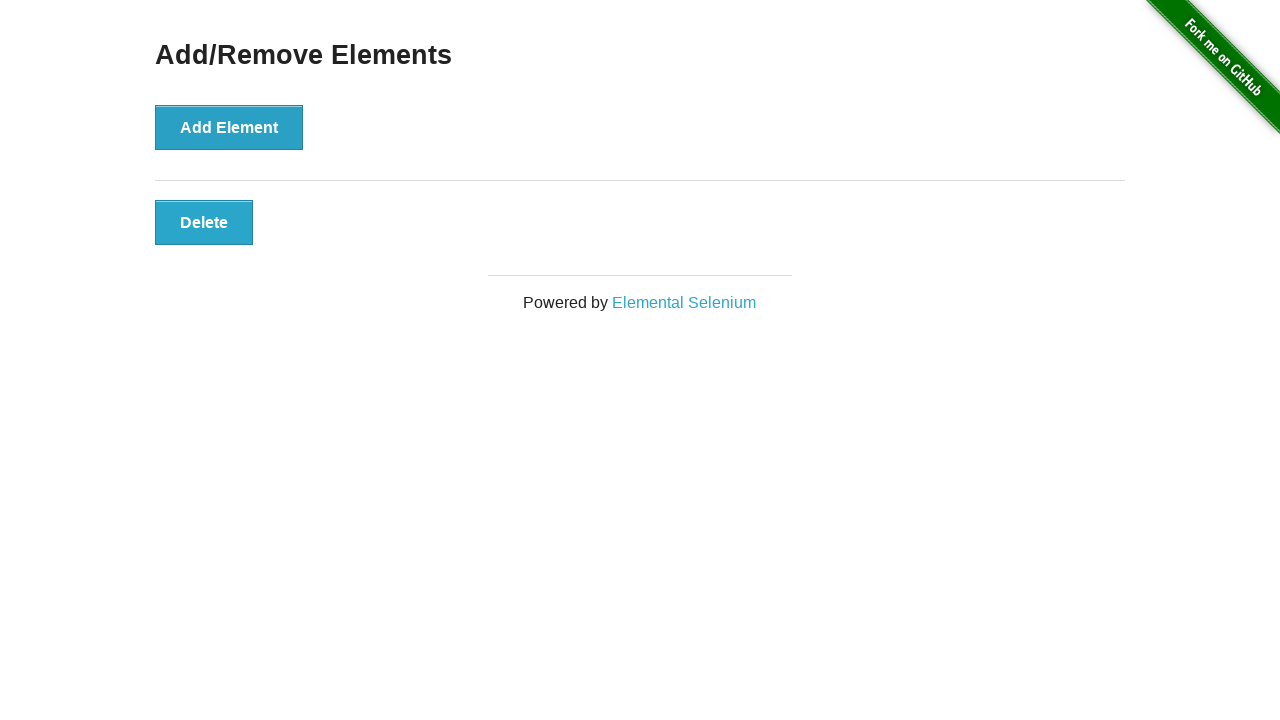

Verified the added element appeared
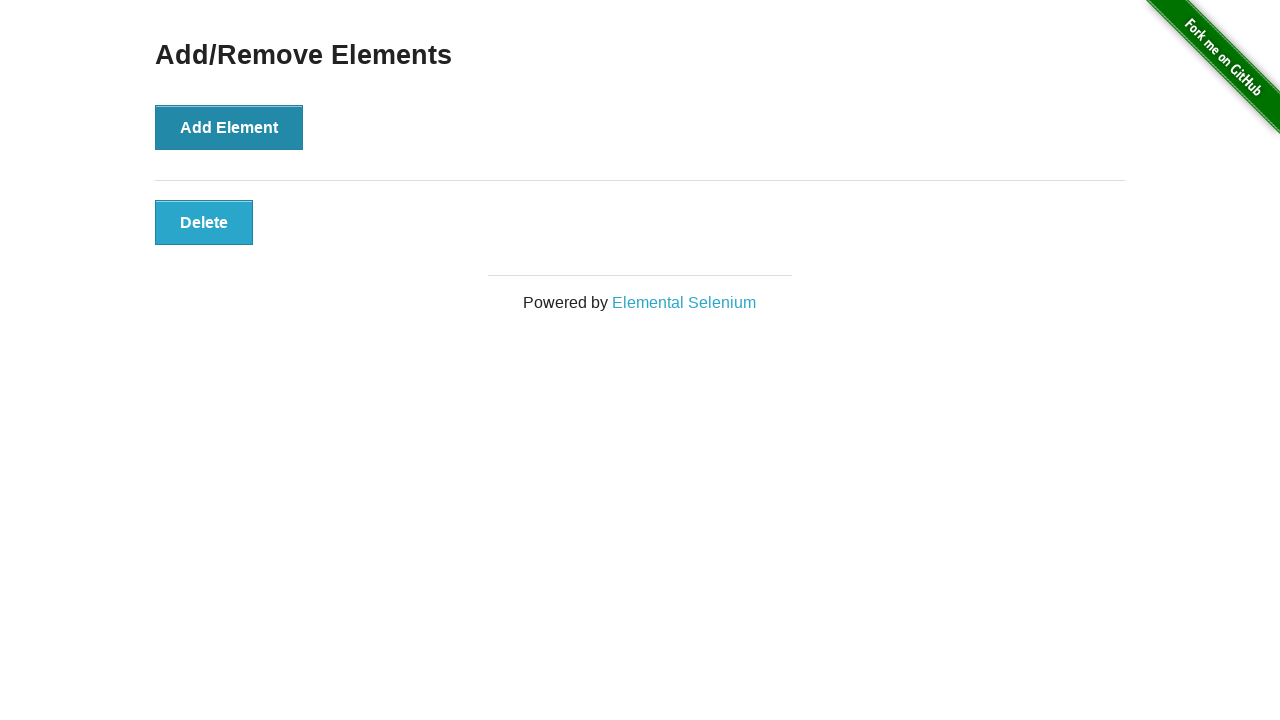

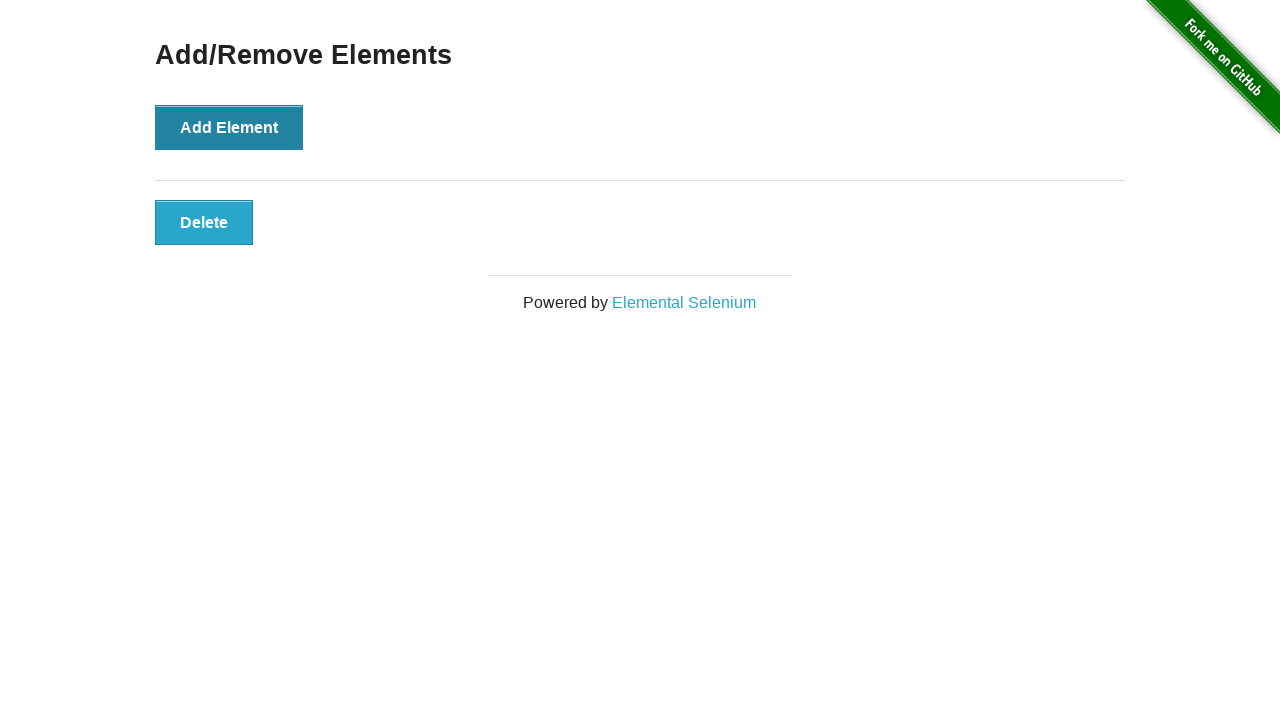